Tests jQuery Growl notification functionality by injecting jQuery and jQuery Growl libraries into a page, then displaying various notification messages (standard, error, notice, and warning).

Starting URL: http://the-internet.herokuapp.com/

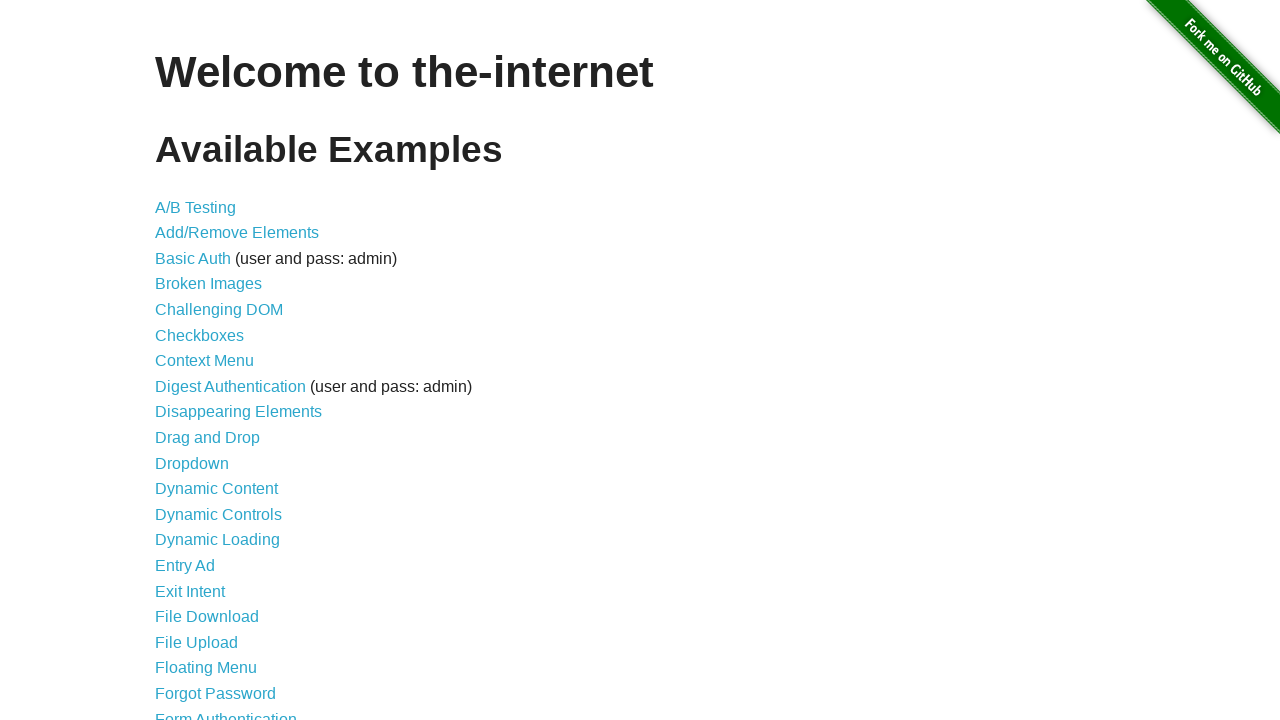

Injected jQuery library into page
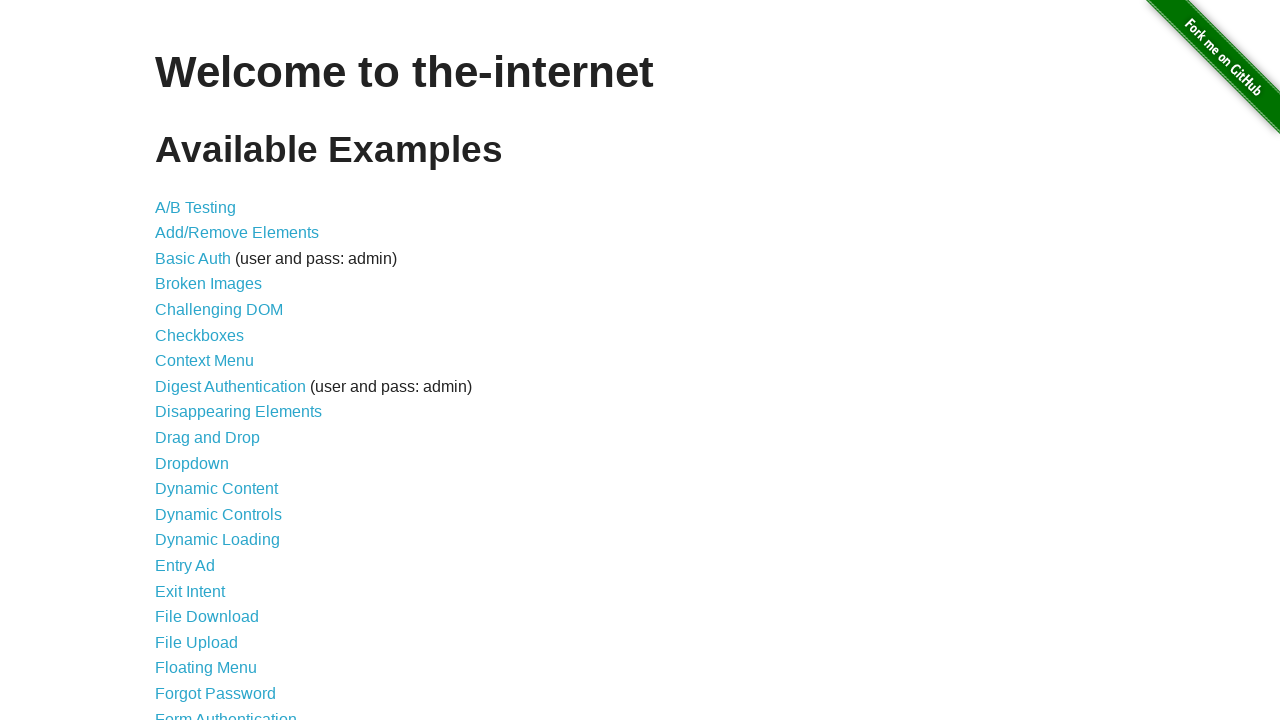

jQuery library loaded successfully
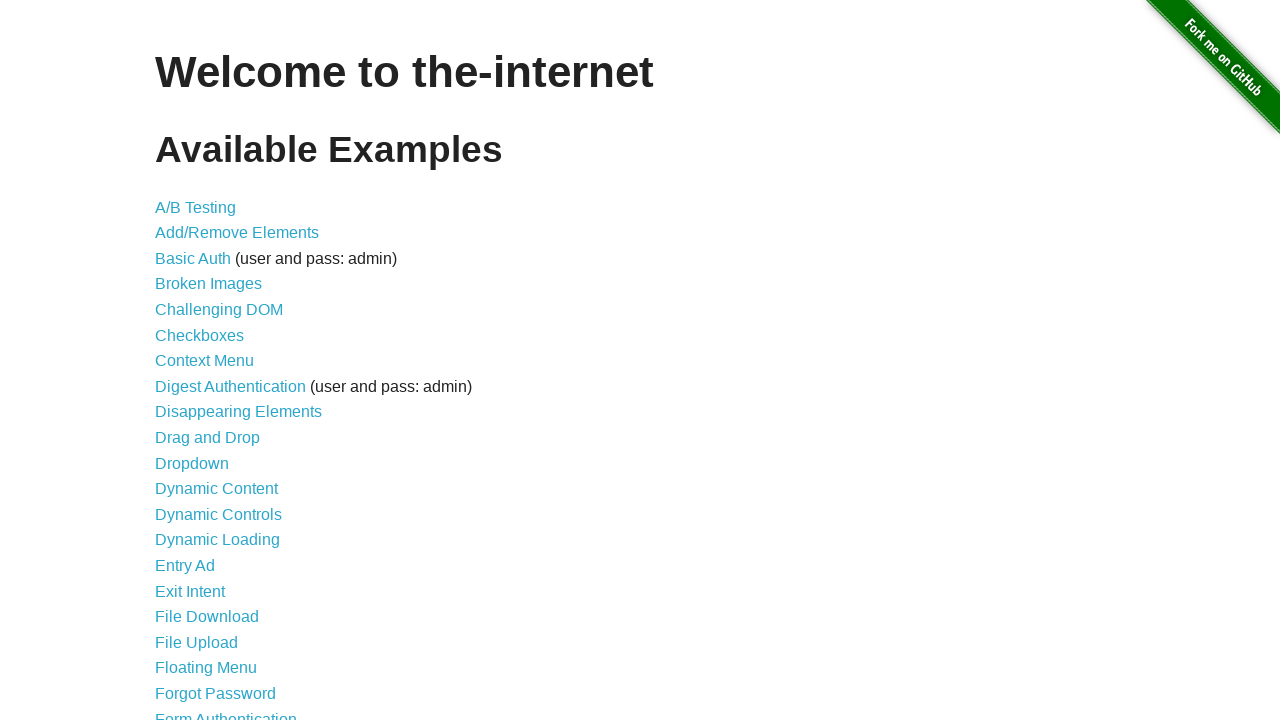

Injected jQuery Growl plugin script into page
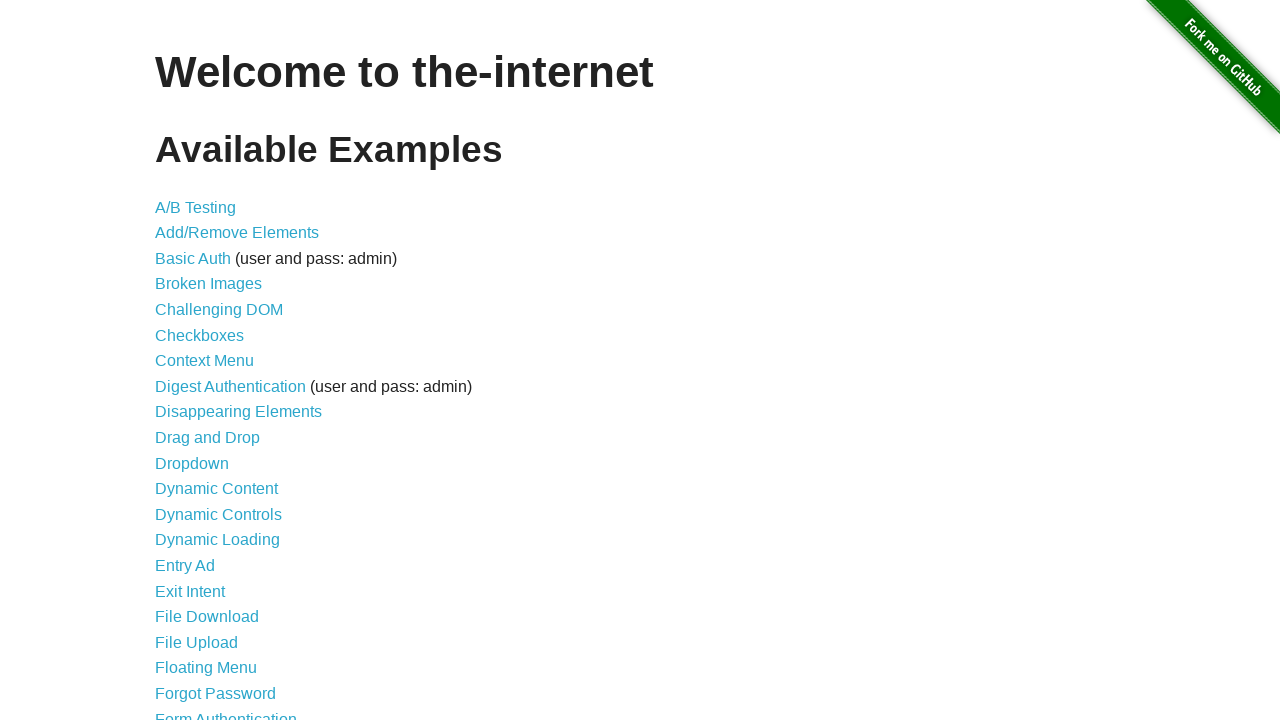

Injected jQuery Growl CSS stylesheet into page
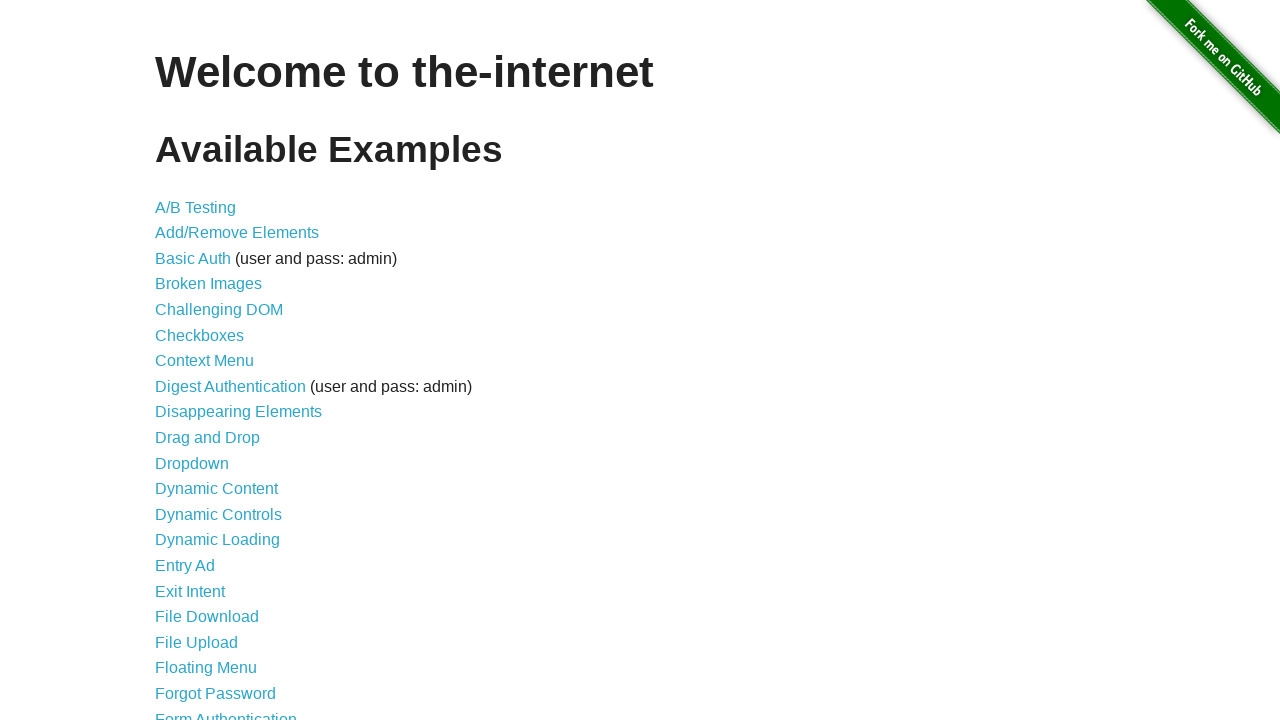

jQuery Growl plugin loaded and available
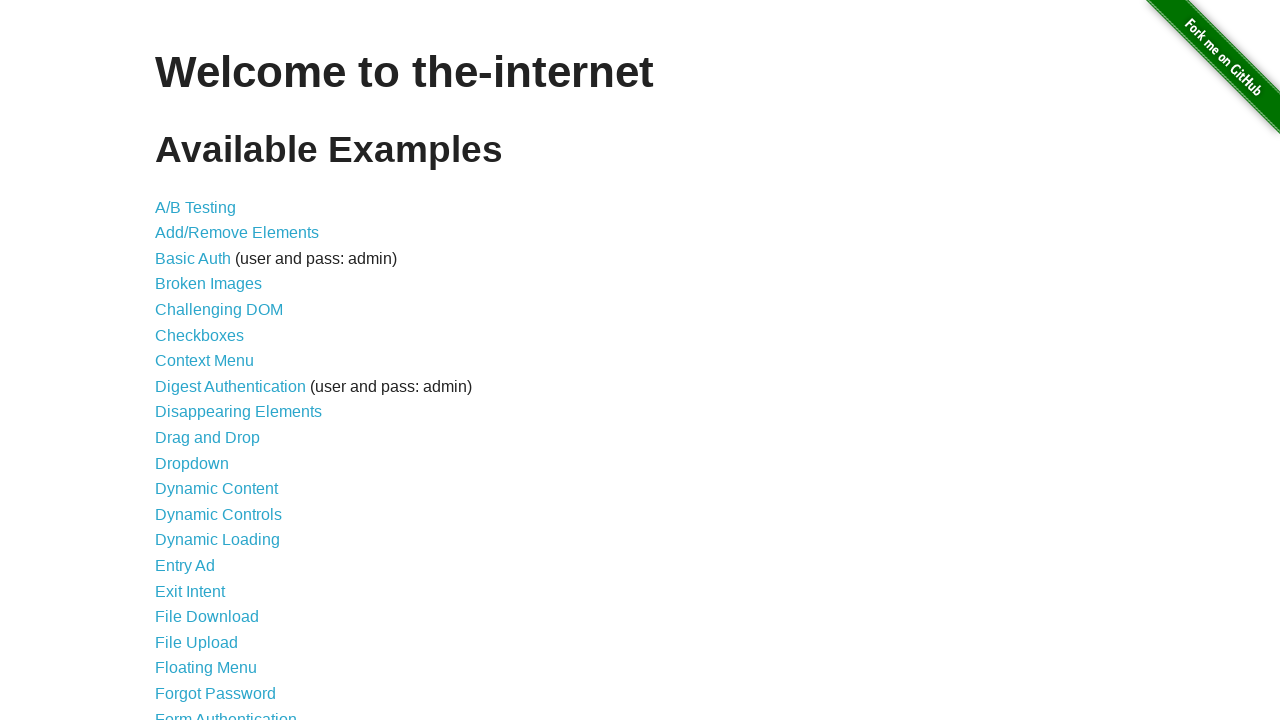

Displayed standard notification: GET /
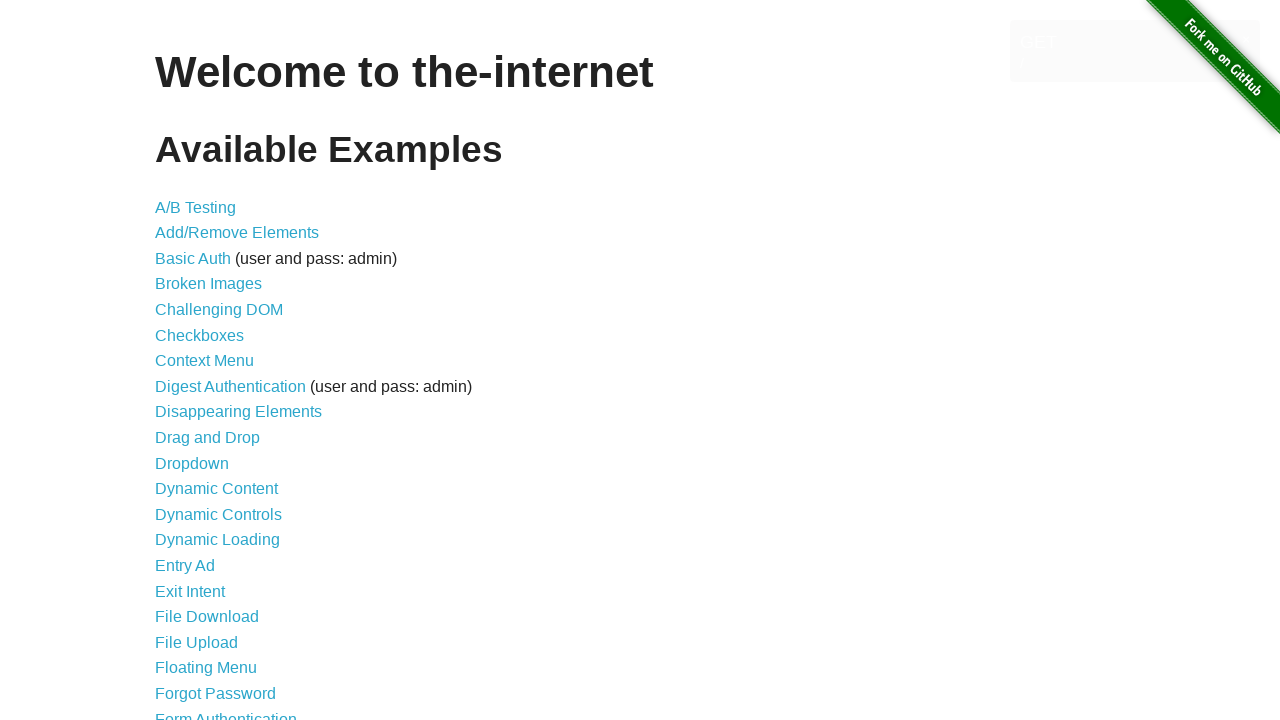

Displayed error notification
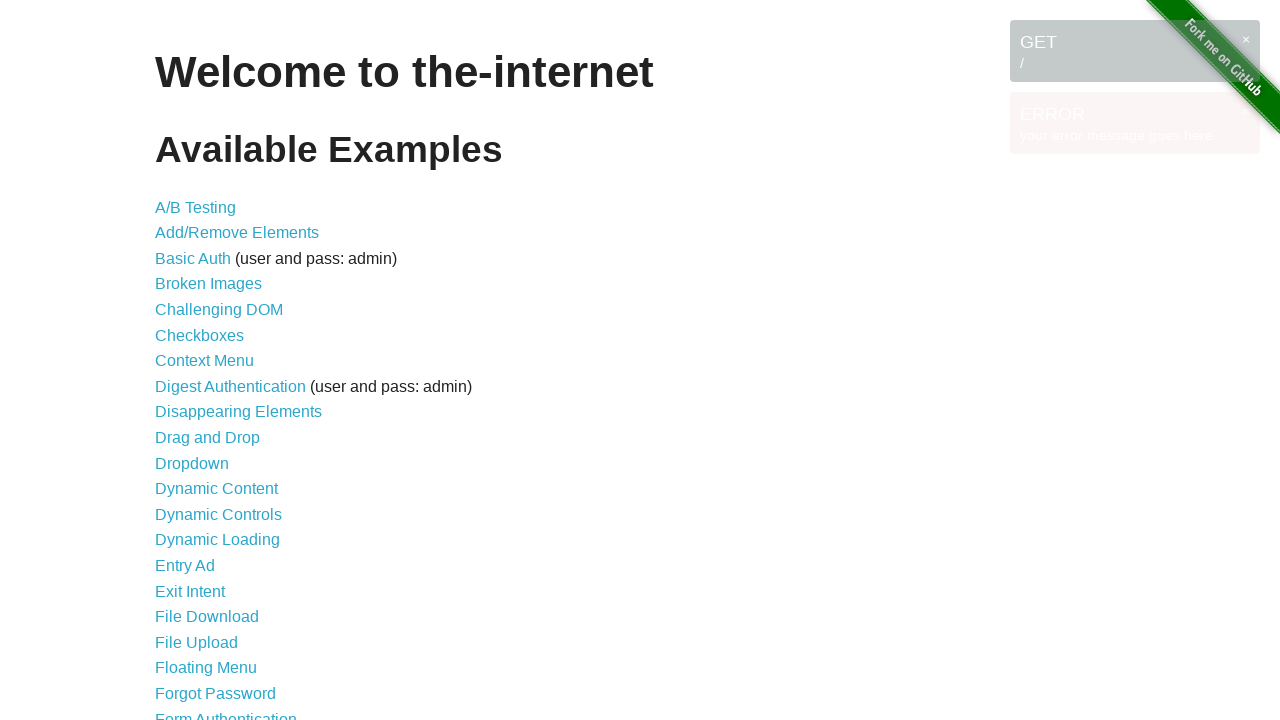

Displayed notice notification
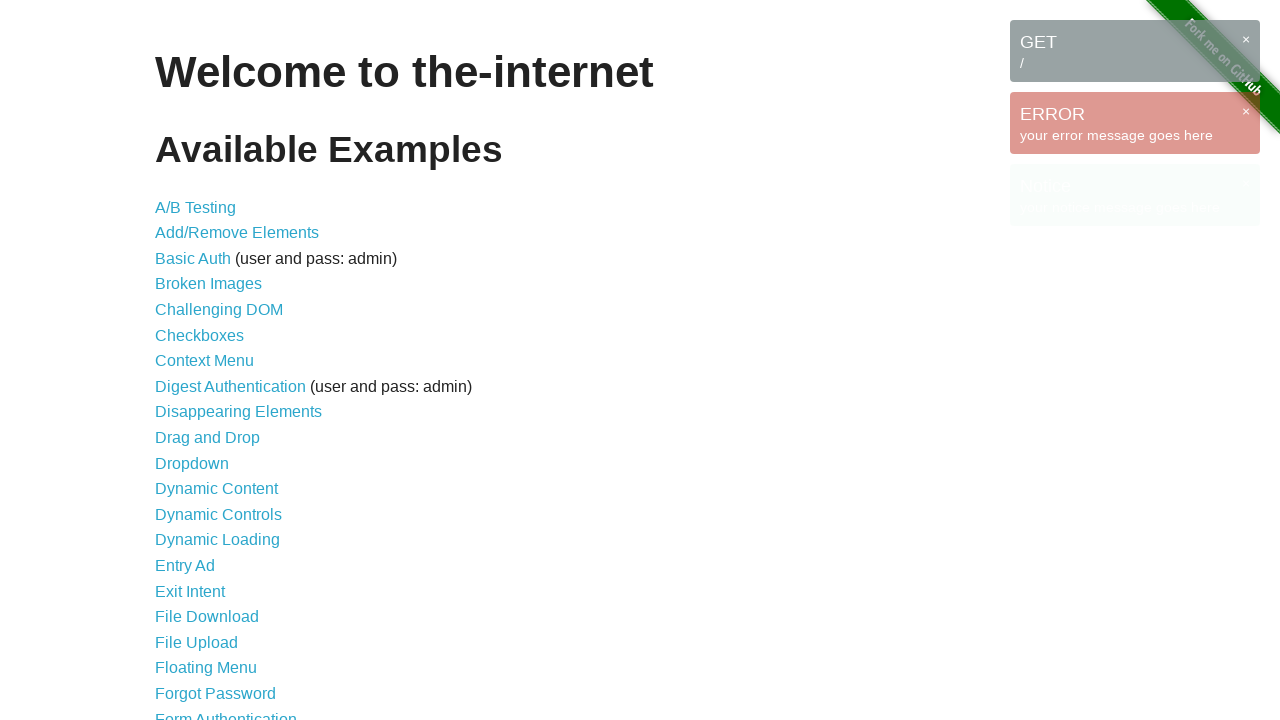

Displayed warning notification
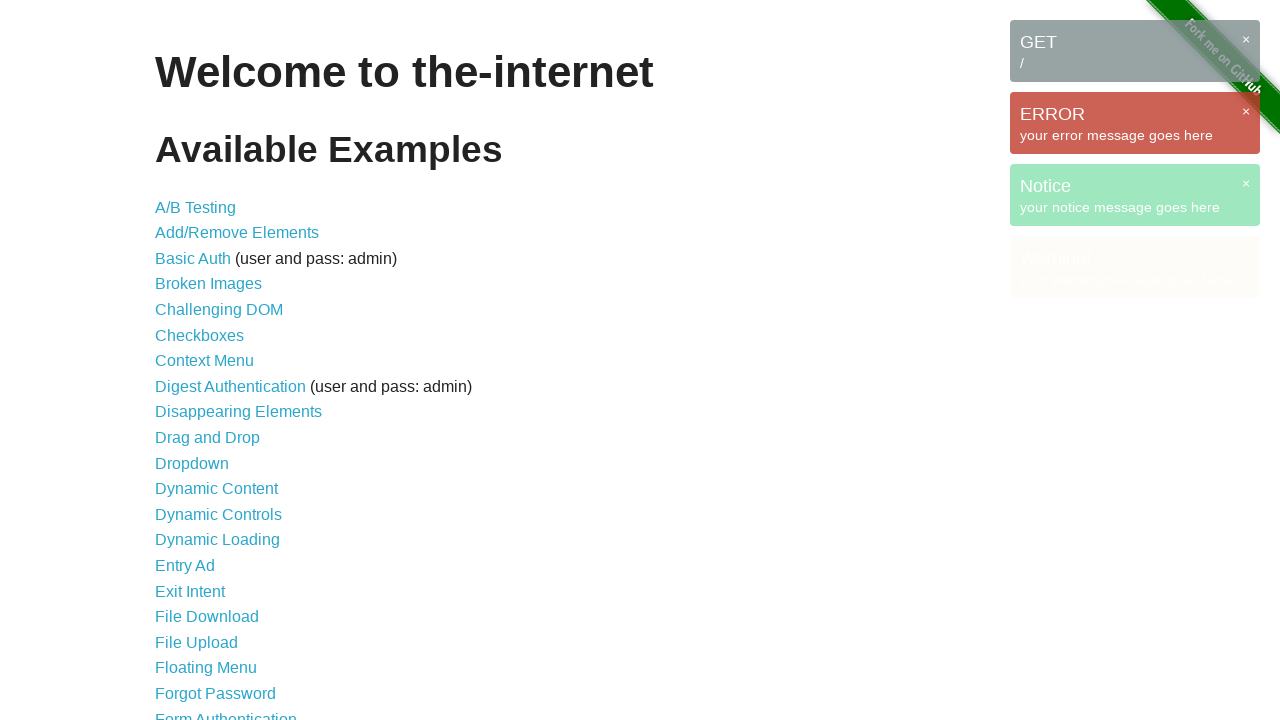

All growl notifications rendered on page
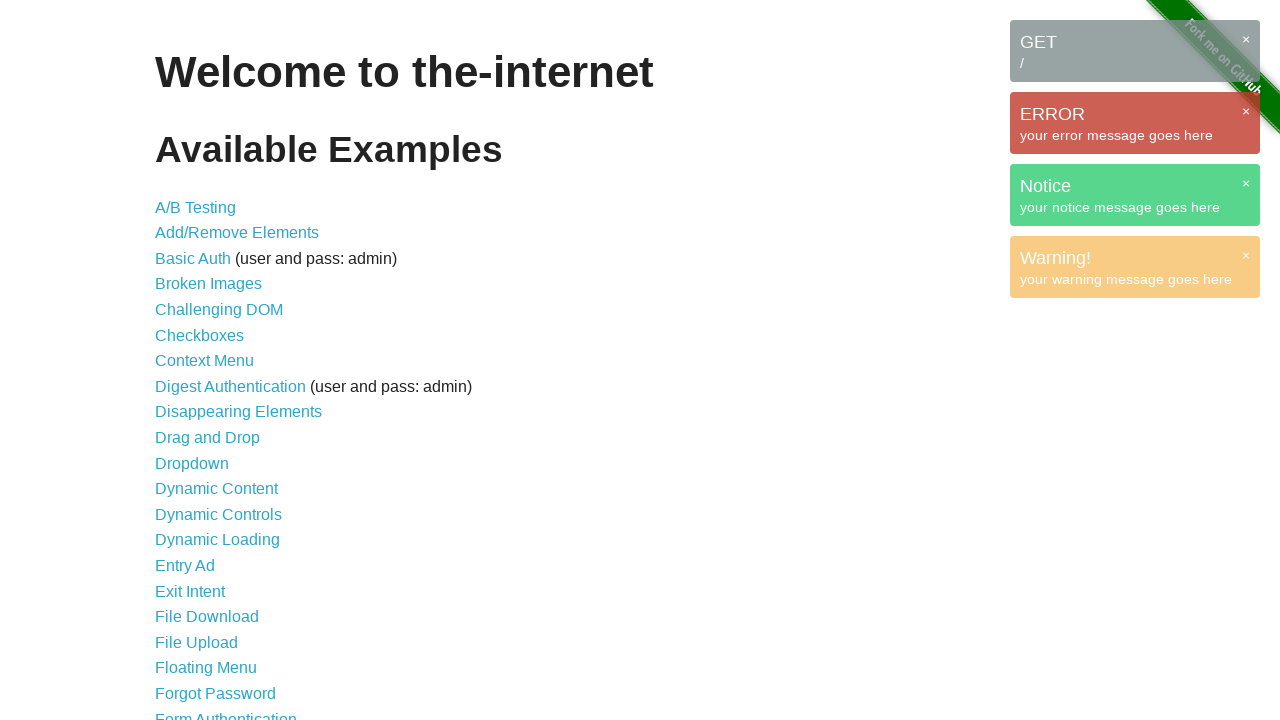

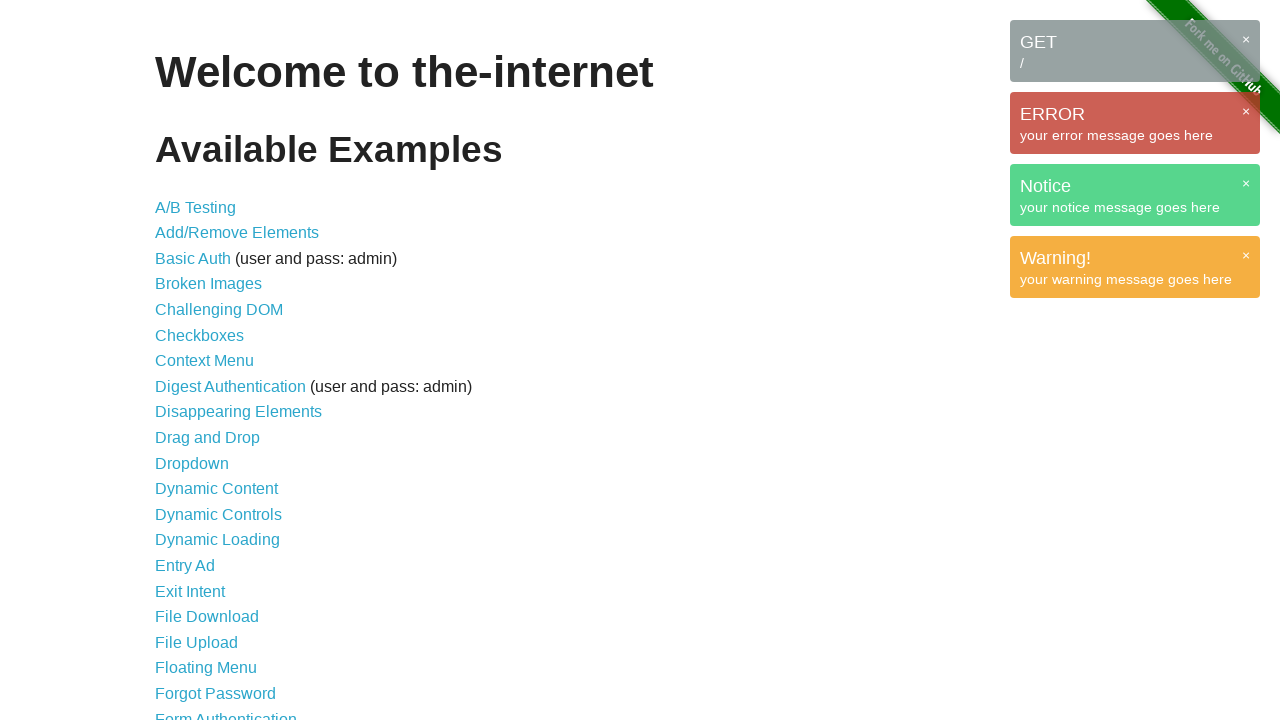